Navigates through a paginated table of hockey team statistics, clicking through multiple pages to verify pagination functionality works correctly.

Starting URL: https://www.scrapethissite.com/pages/forms

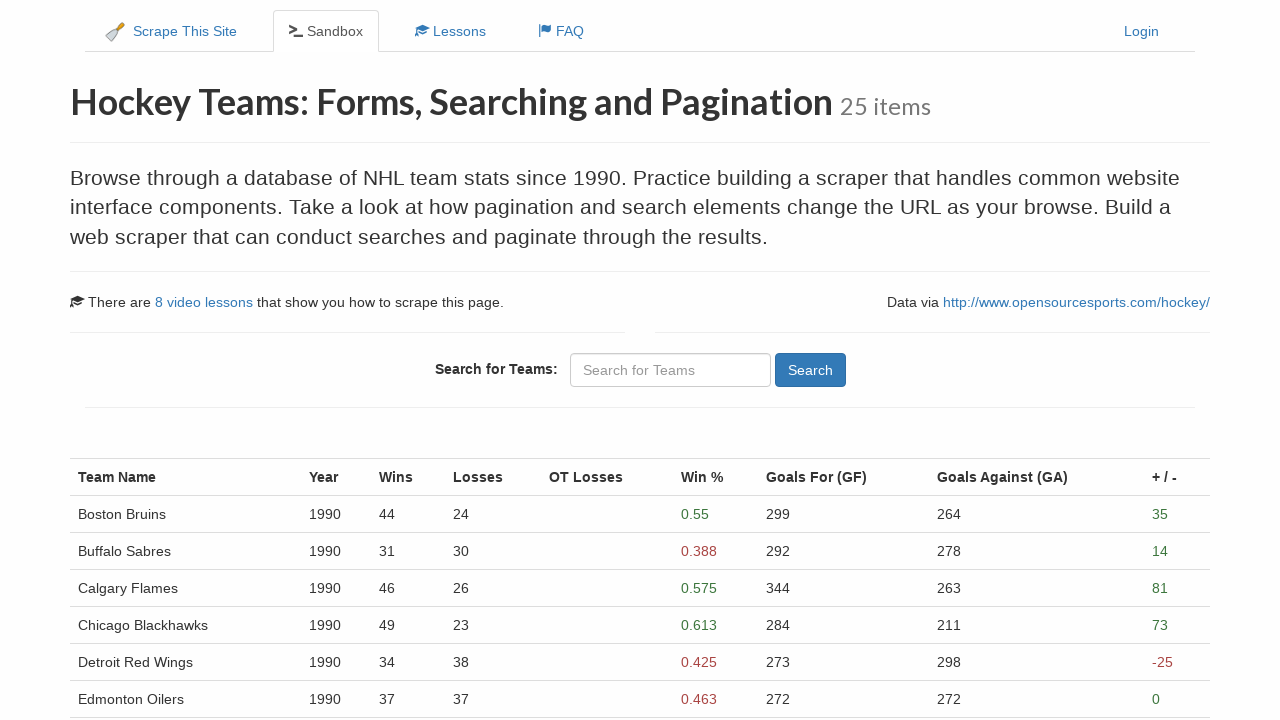

Team data table loaded
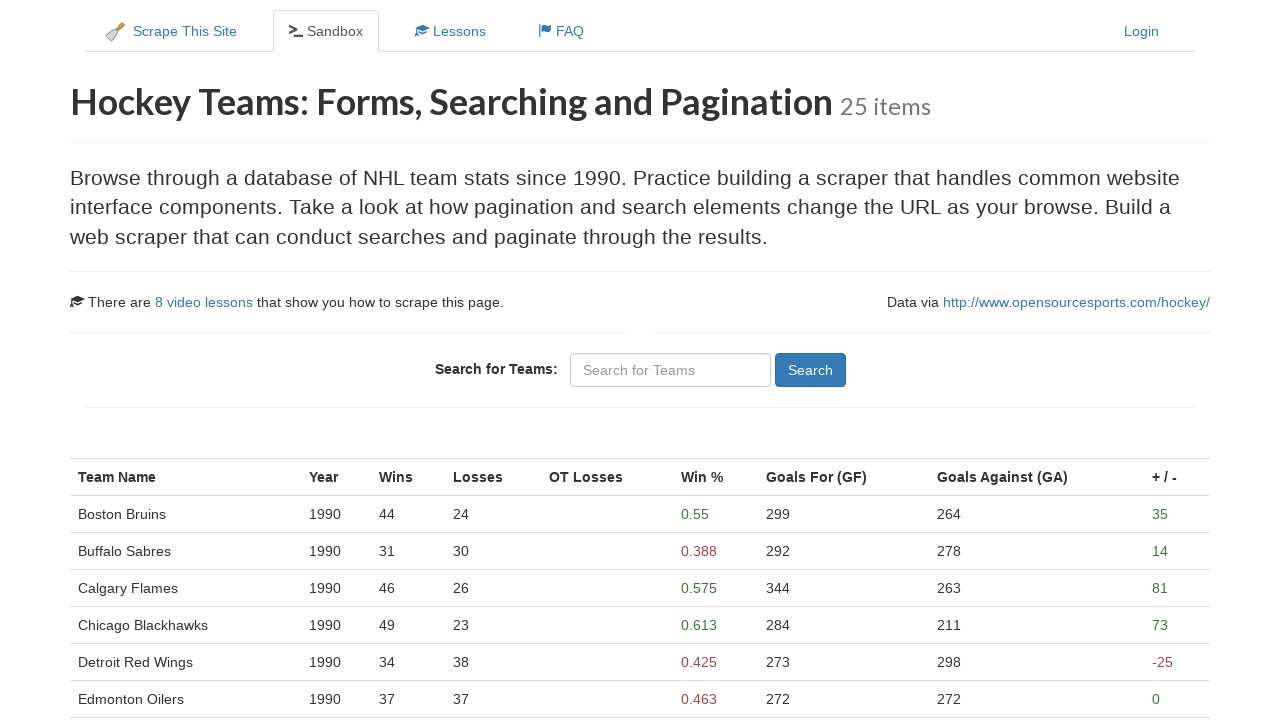

Team table is visible on current page
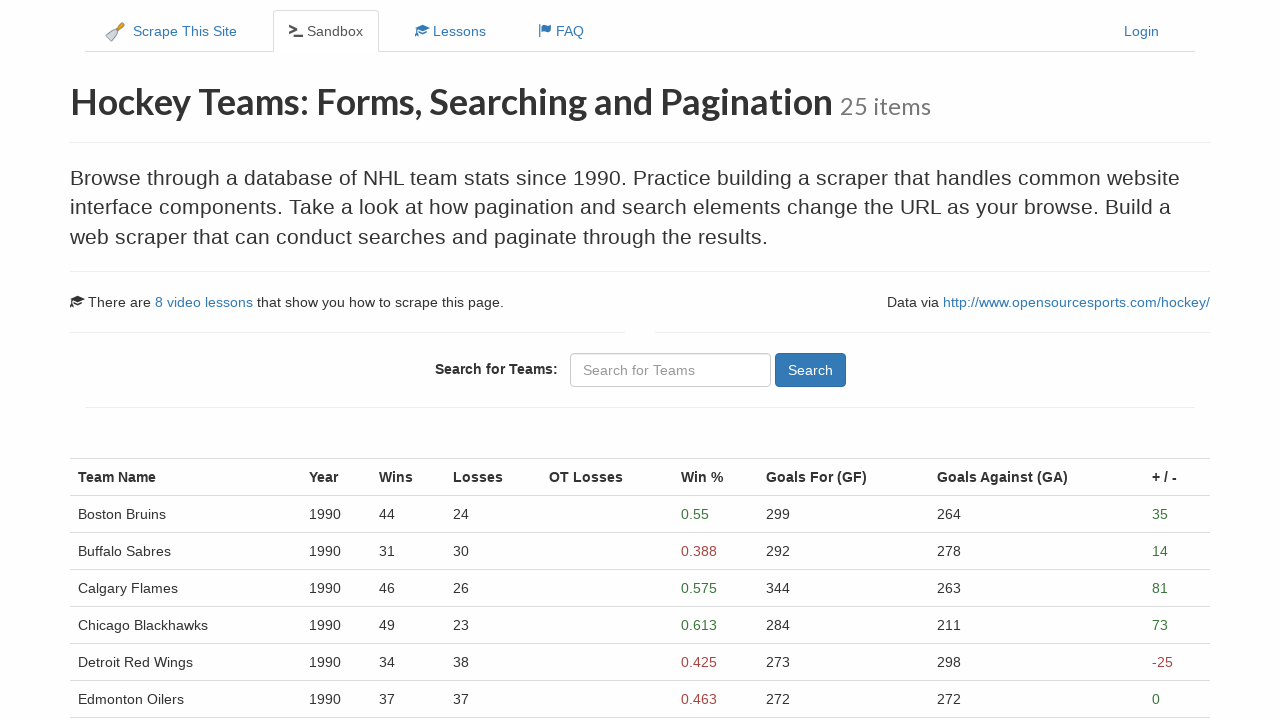

Located next page button
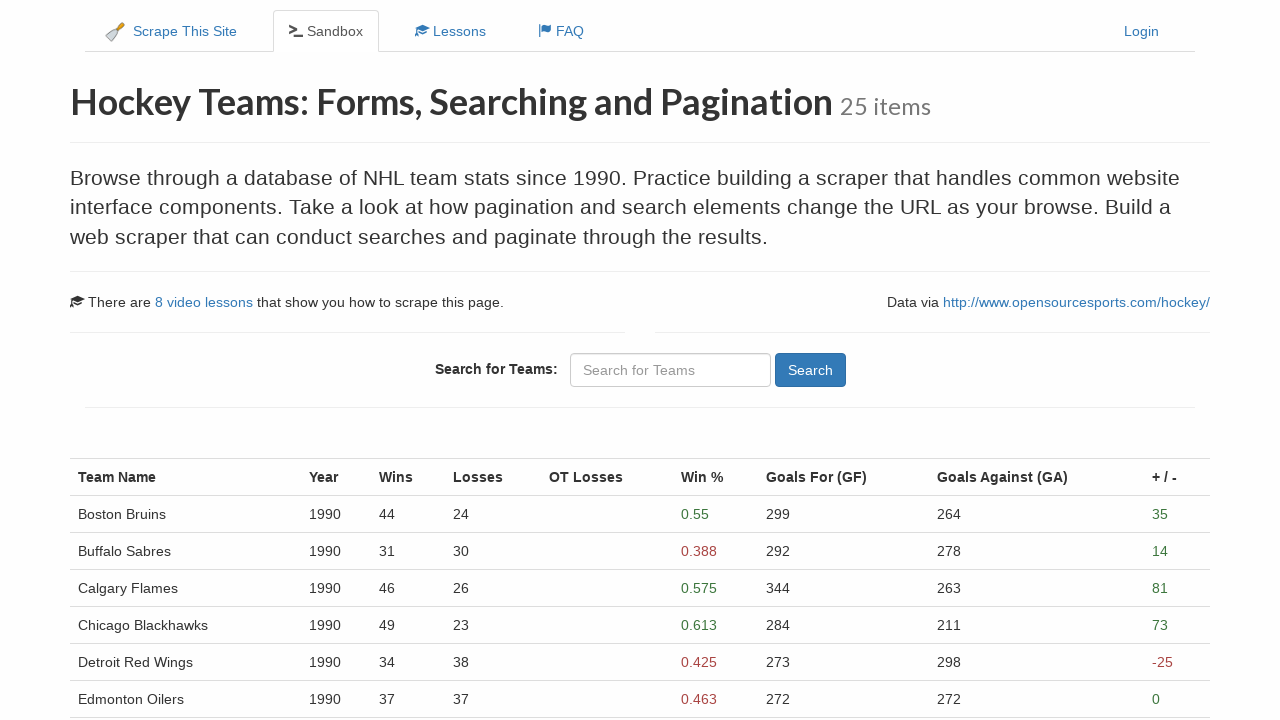

Retrieved next button attributes to check if enabled
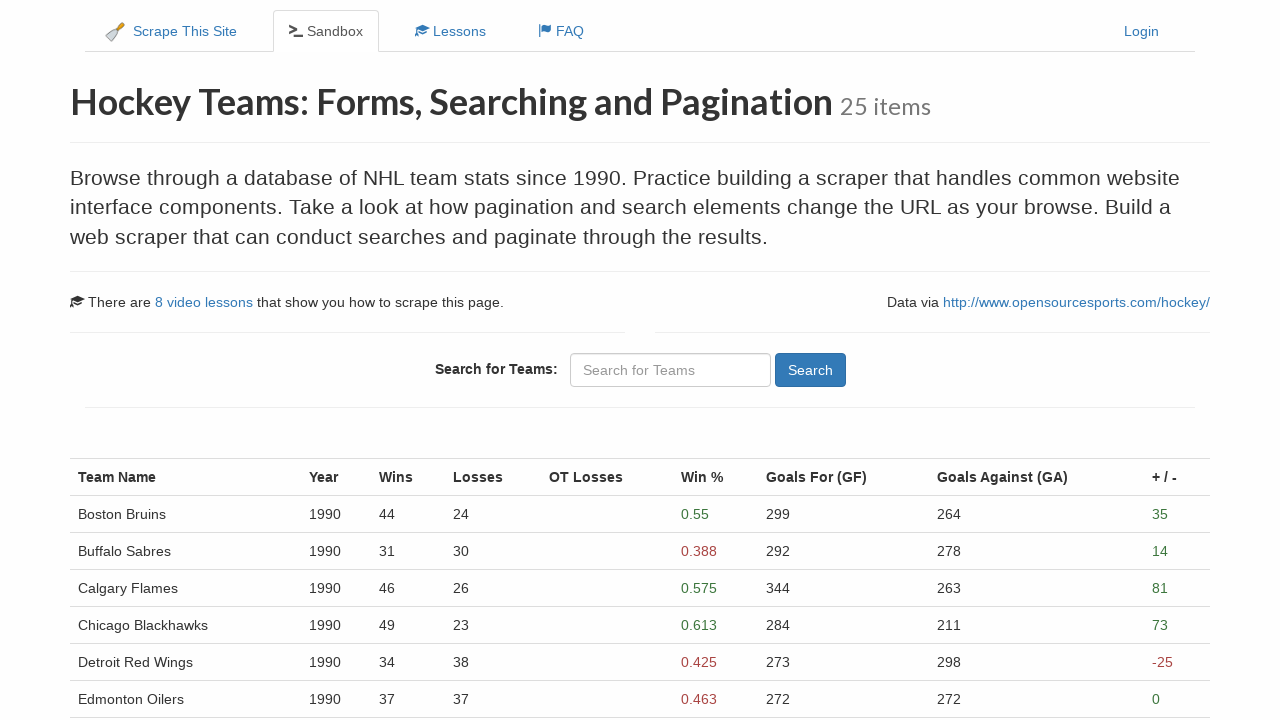

Clicked next page button to navigate to next page at (101, 548) on a[aria-label='Next']
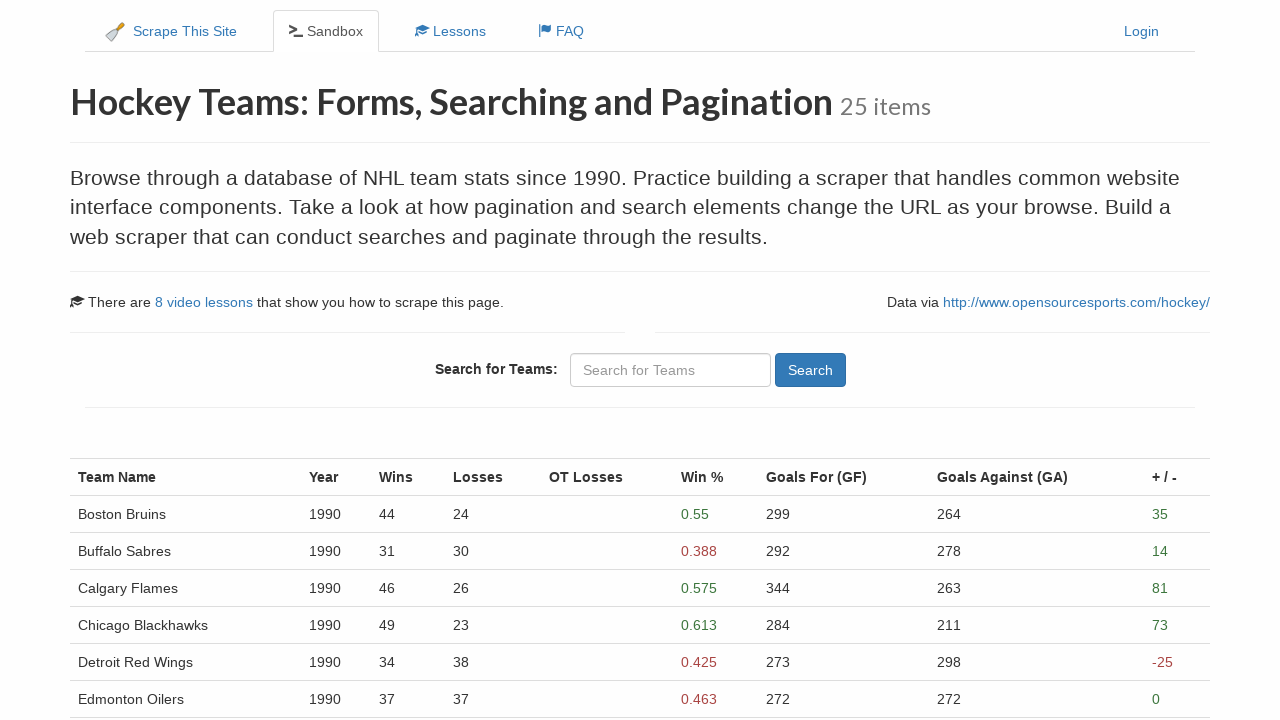

New page content loaded after pagination
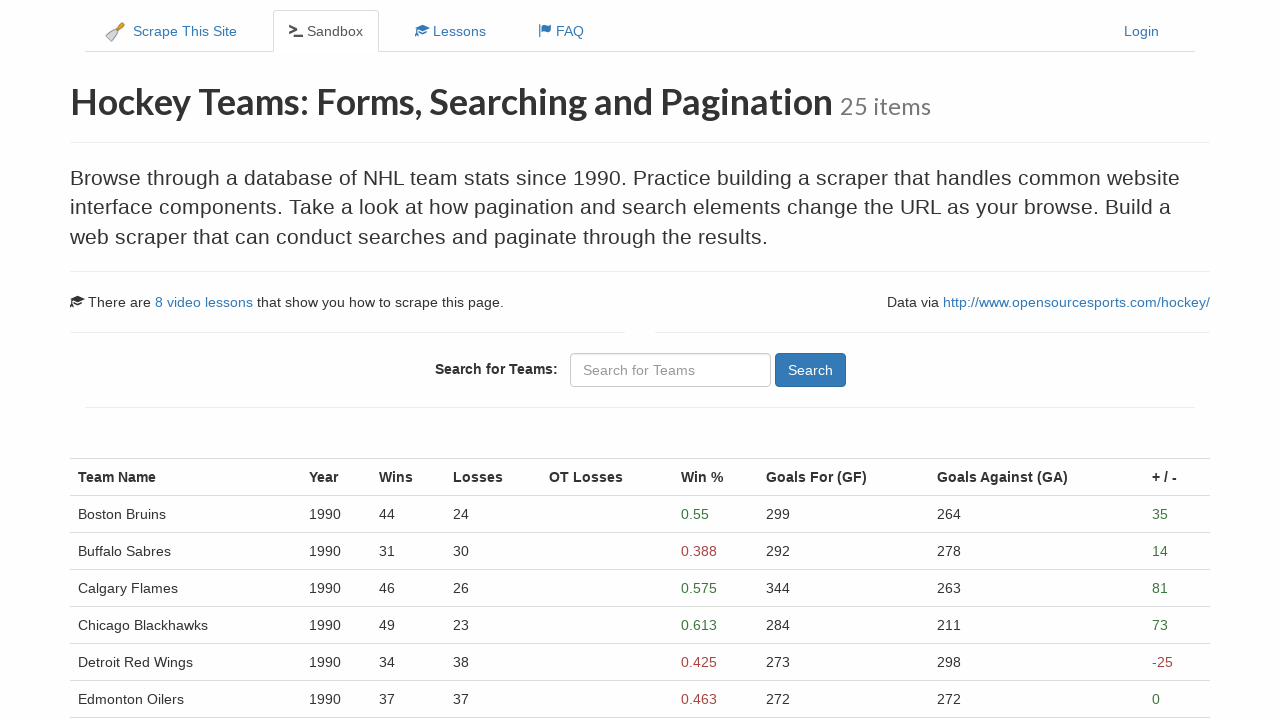

Team table is visible on current page
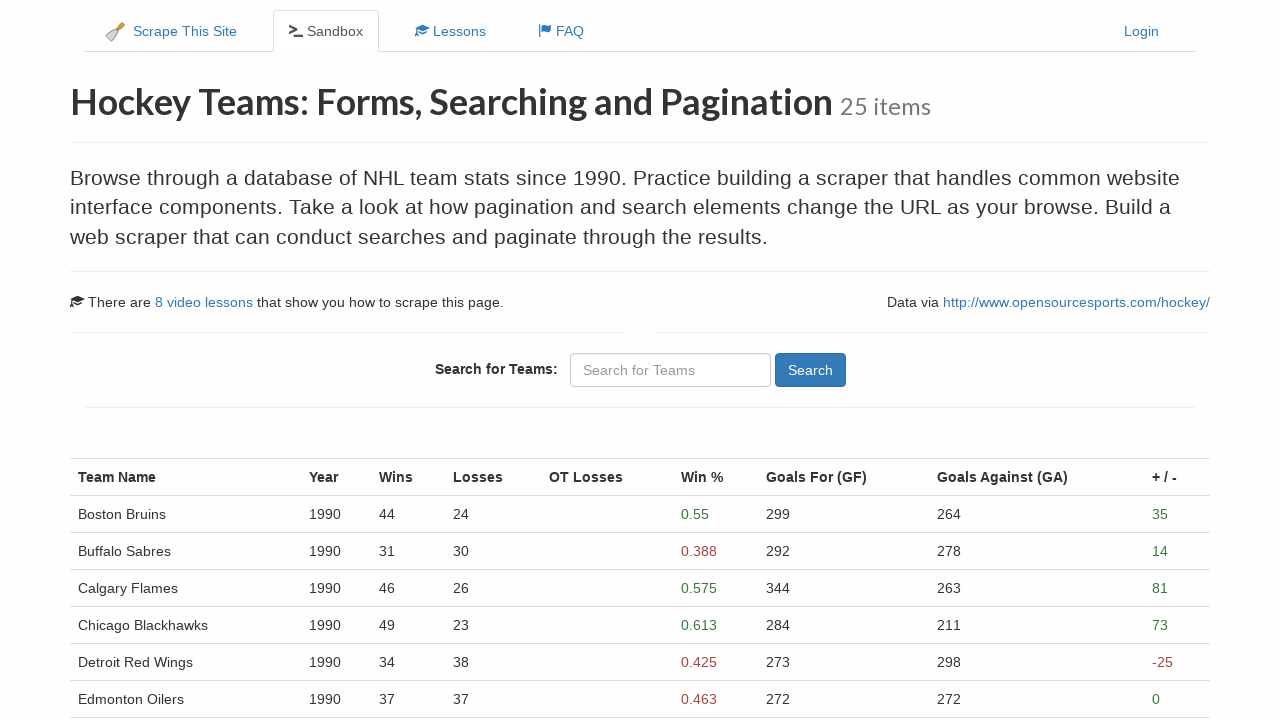

Located next page button
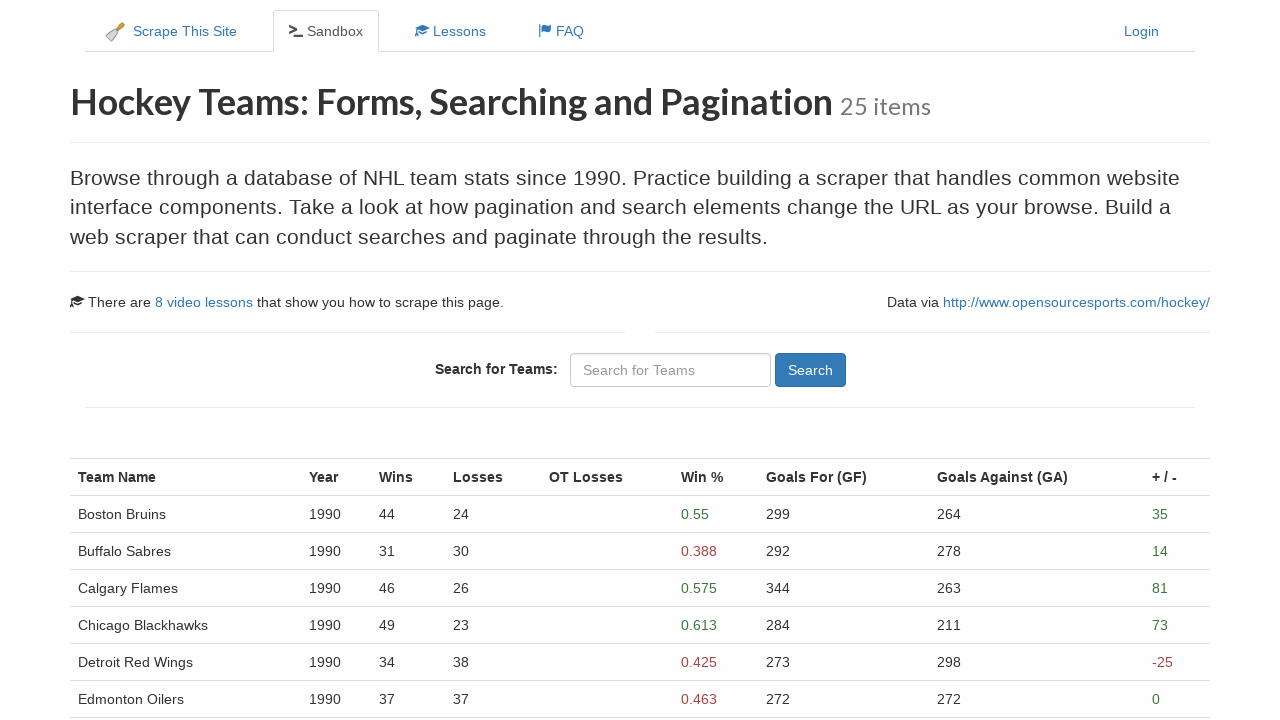

Retrieved next button attributes to check if enabled
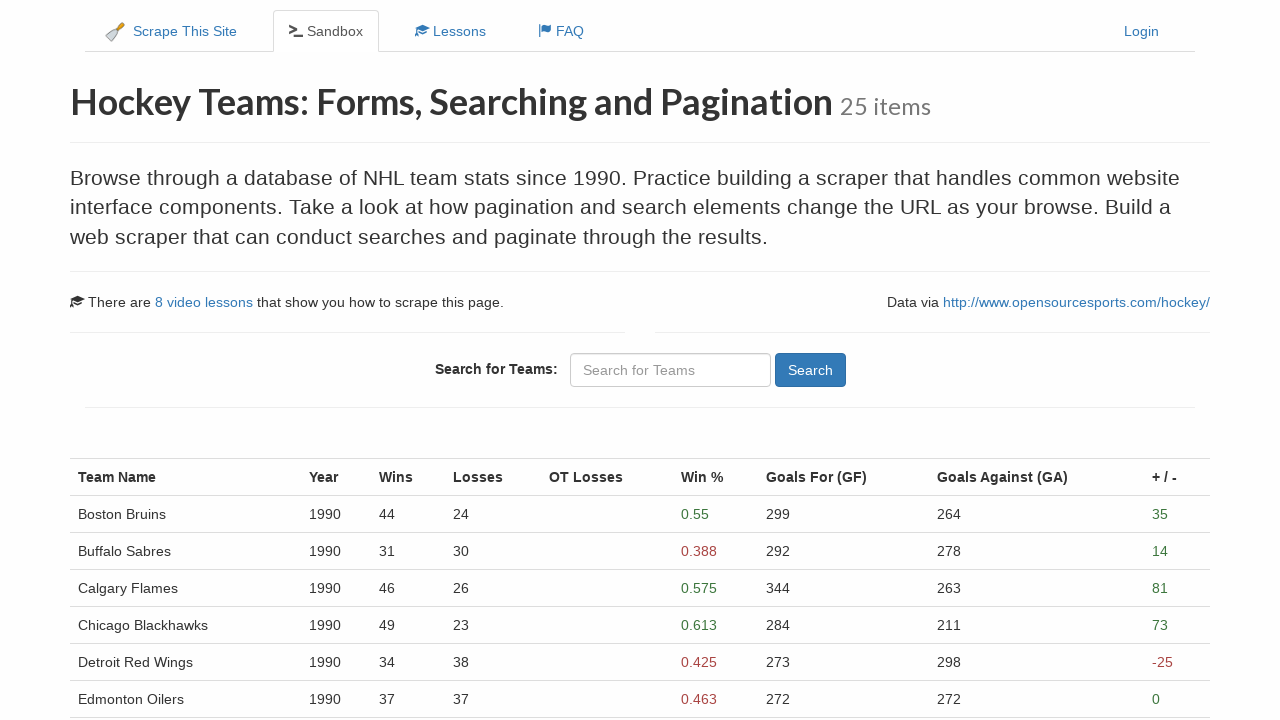

Clicked next page button to navigate to next page at (101, 548) on a[aria-label='Next']
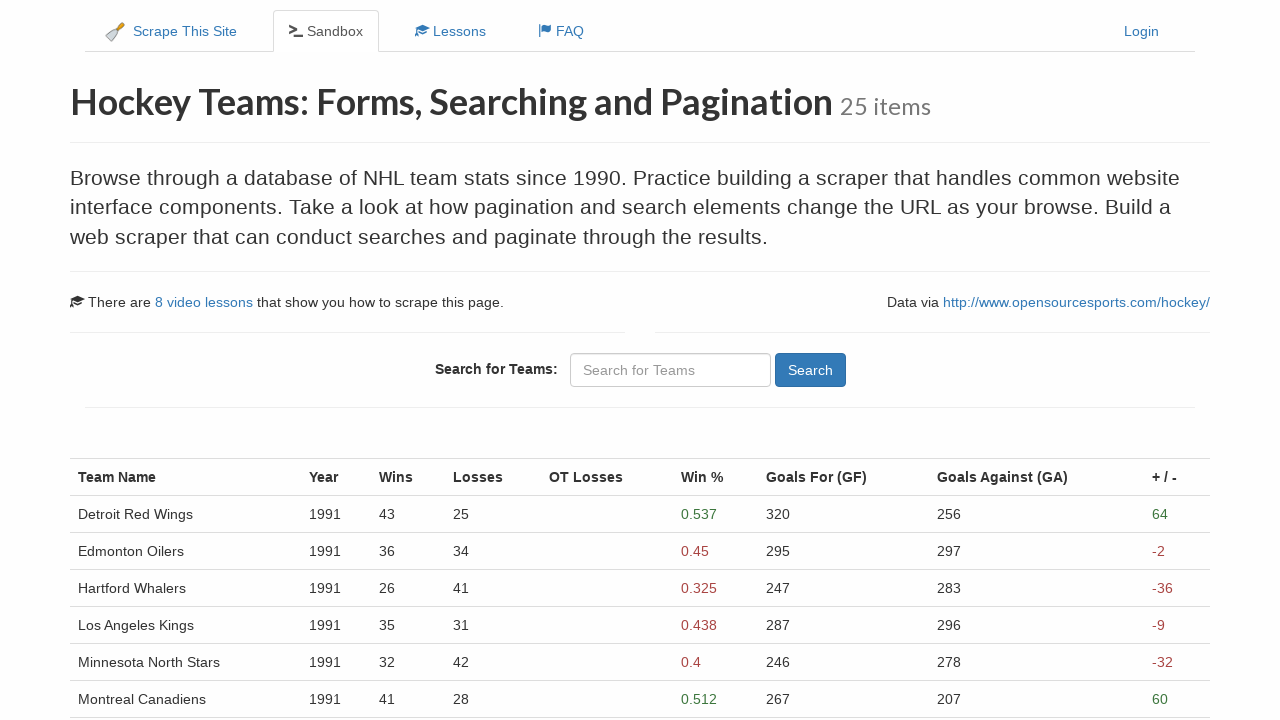

New page content loaded after pagination
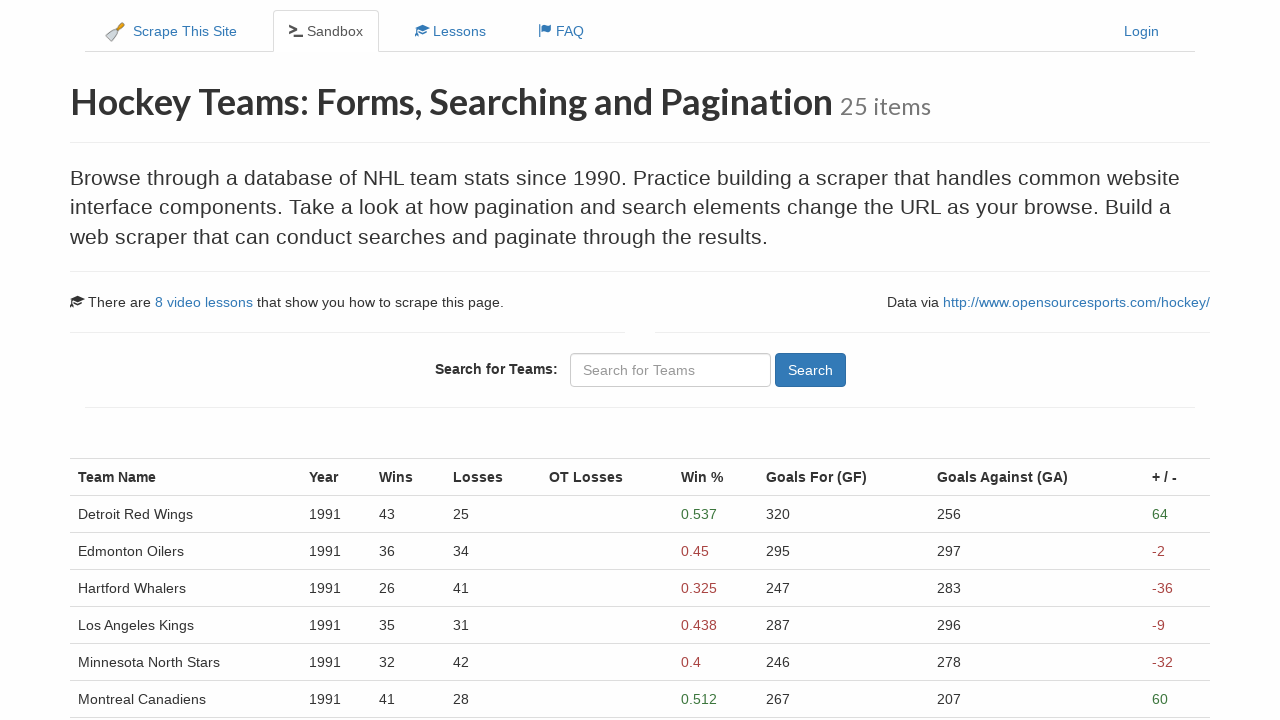

Team table is visible on current page
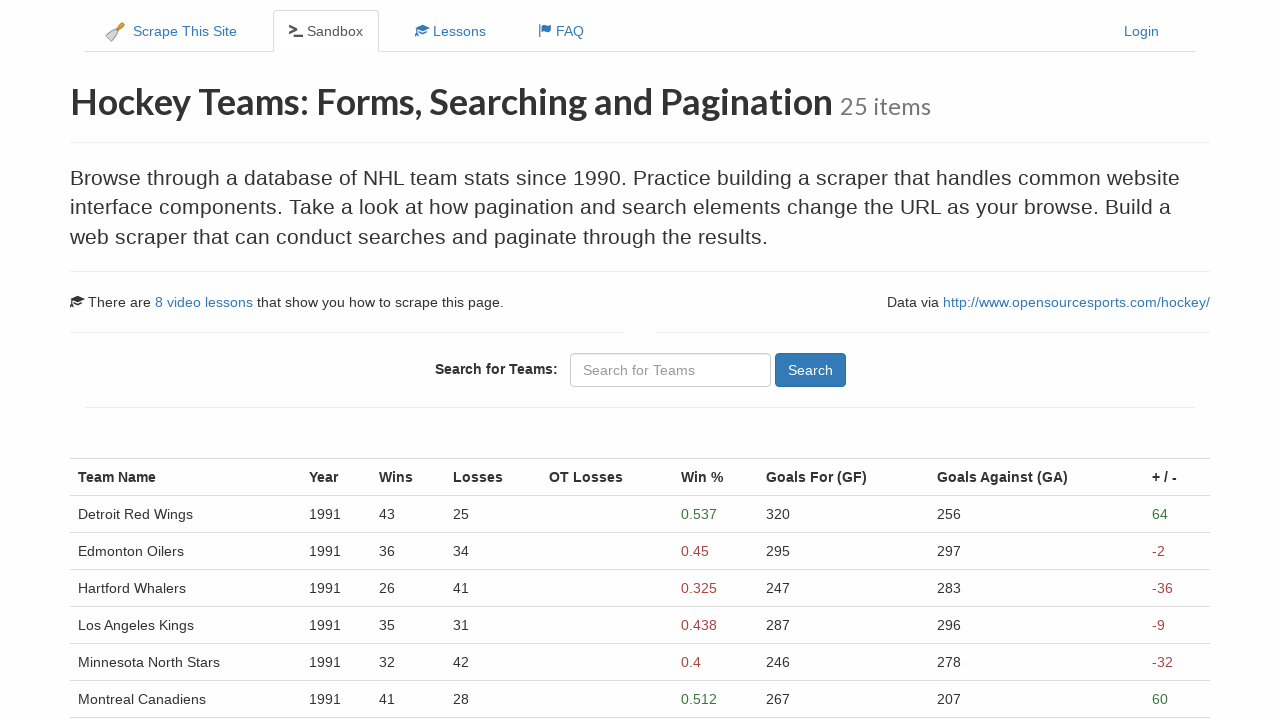

Located next page button
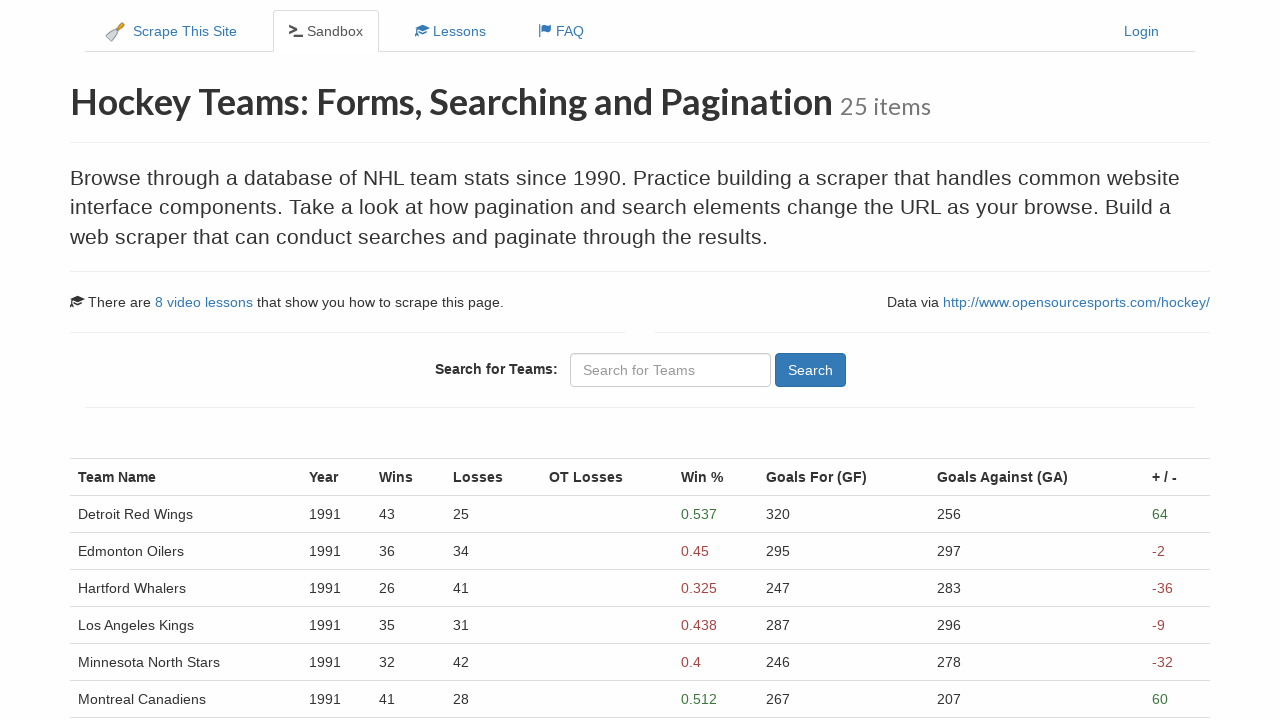

Retrieved next button attributes to check if enabled
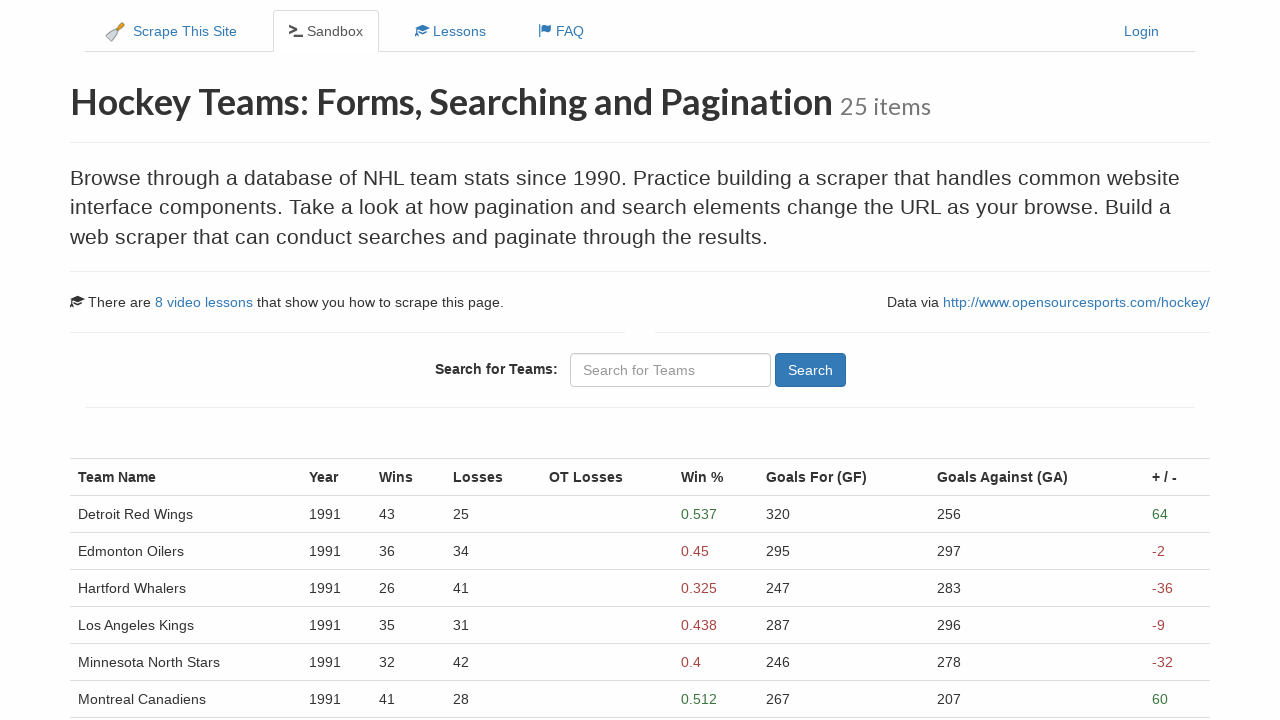

Clicked next page button to navigate to next page at (142, 548) on a[aria-label='Next']
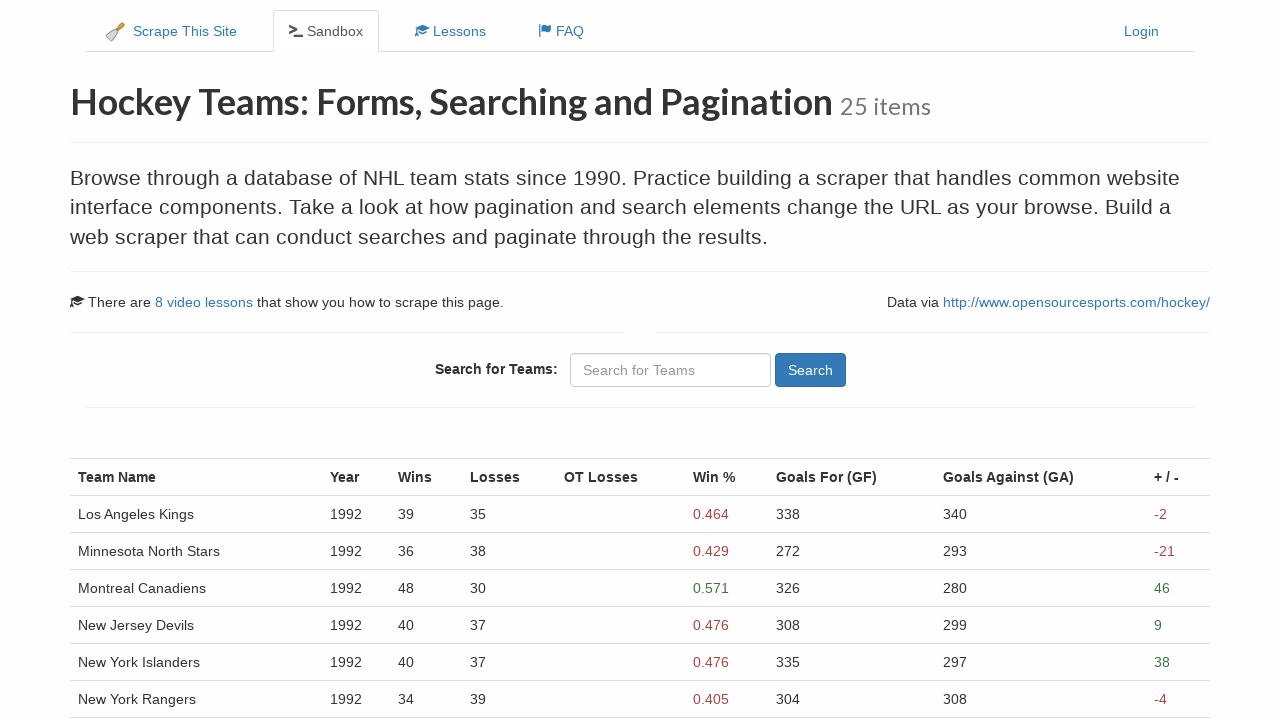

New page content loaded after pagination
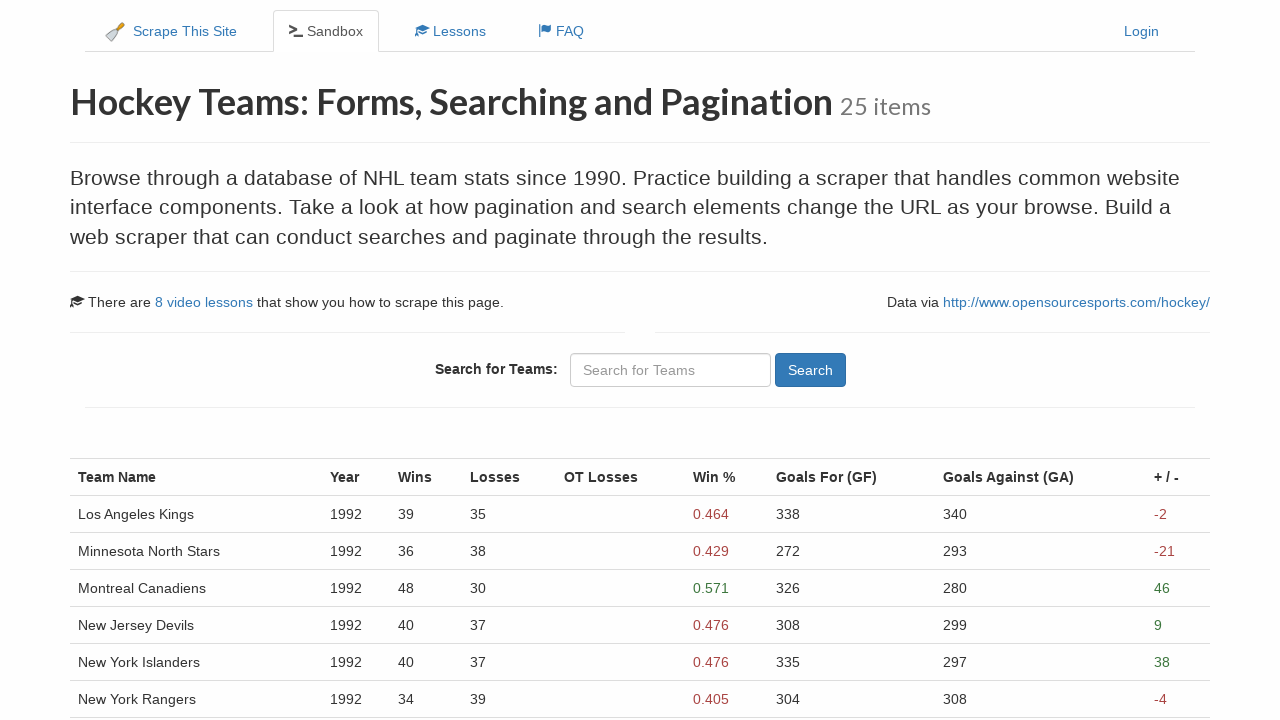

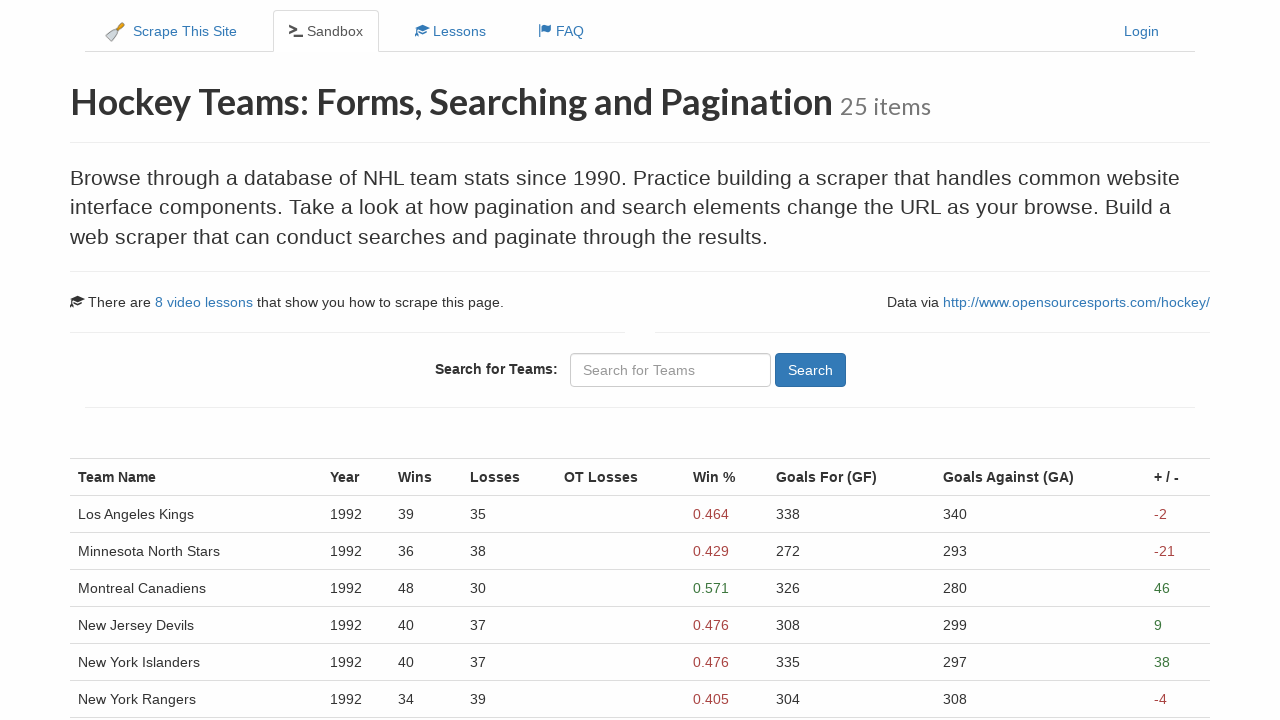